Tests navigation with custom timeout settings including going to a URL, back, forward, and reload operations

Starting URL: https://github.com/hardkoded/puppeteer-sharp

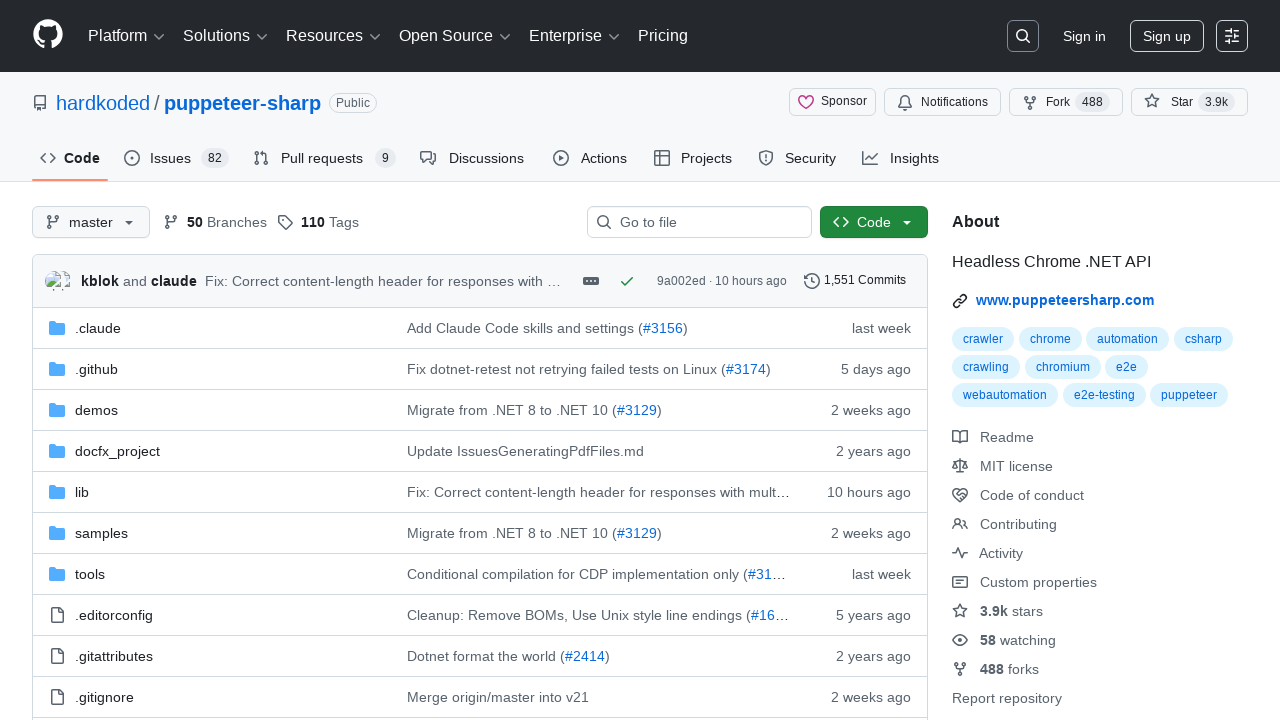

Navigated back with 30-second timeout
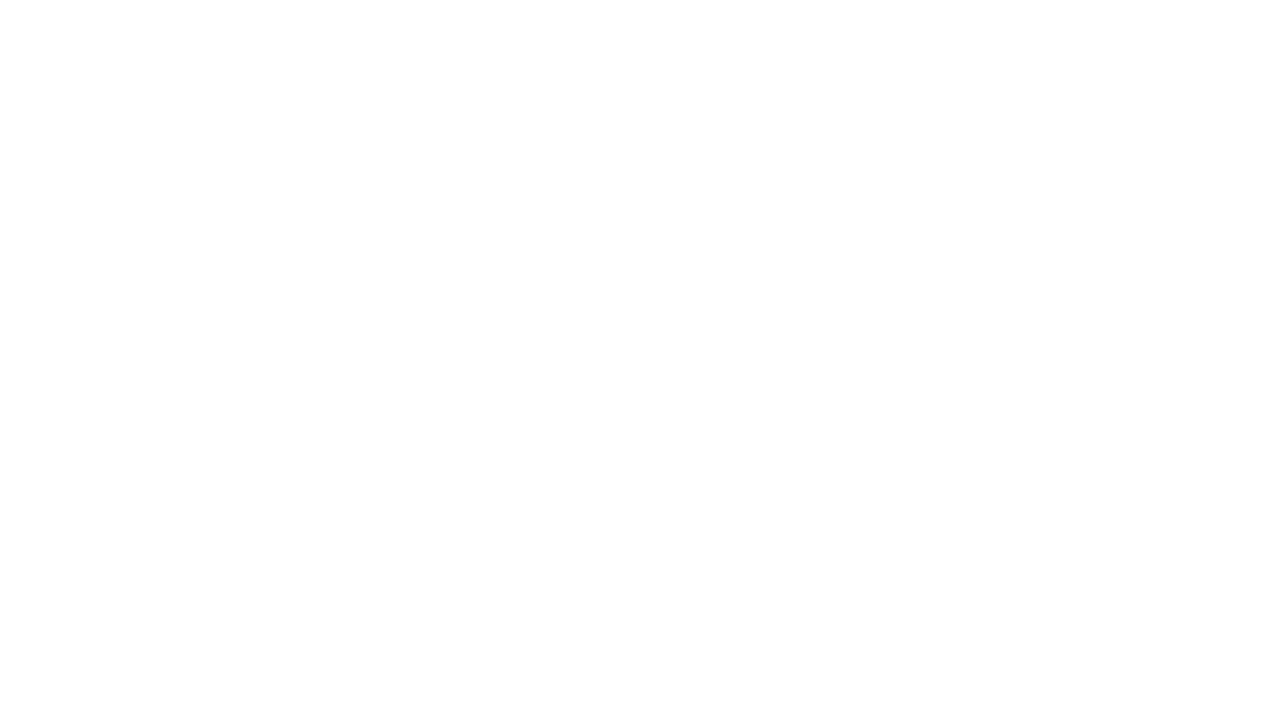

Navigated forward with 30-second timeout
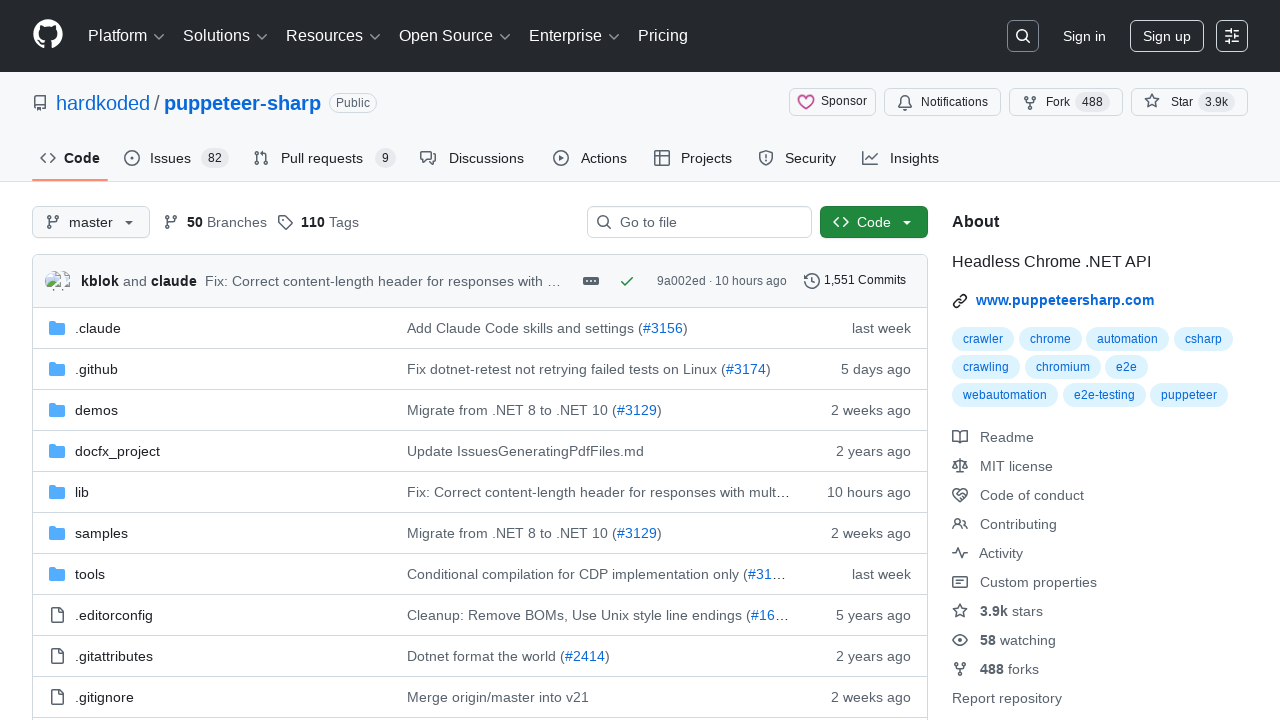

Reloaded page with 30-second timeout
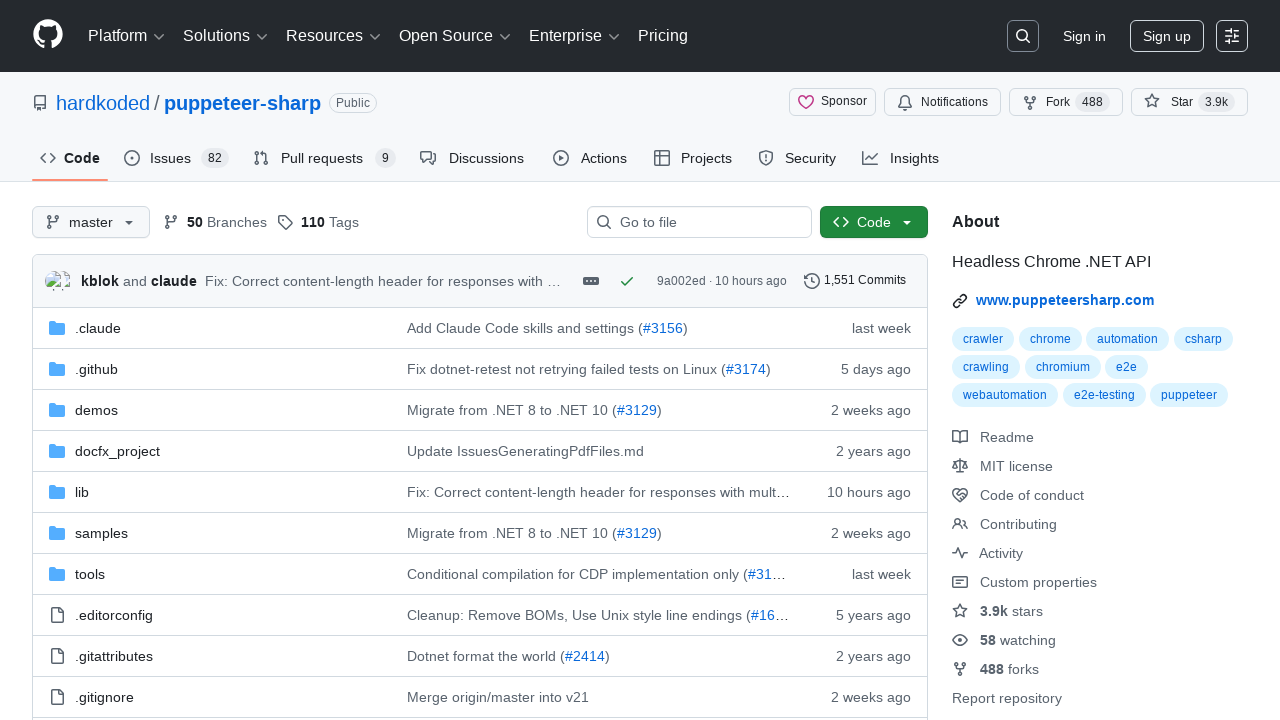

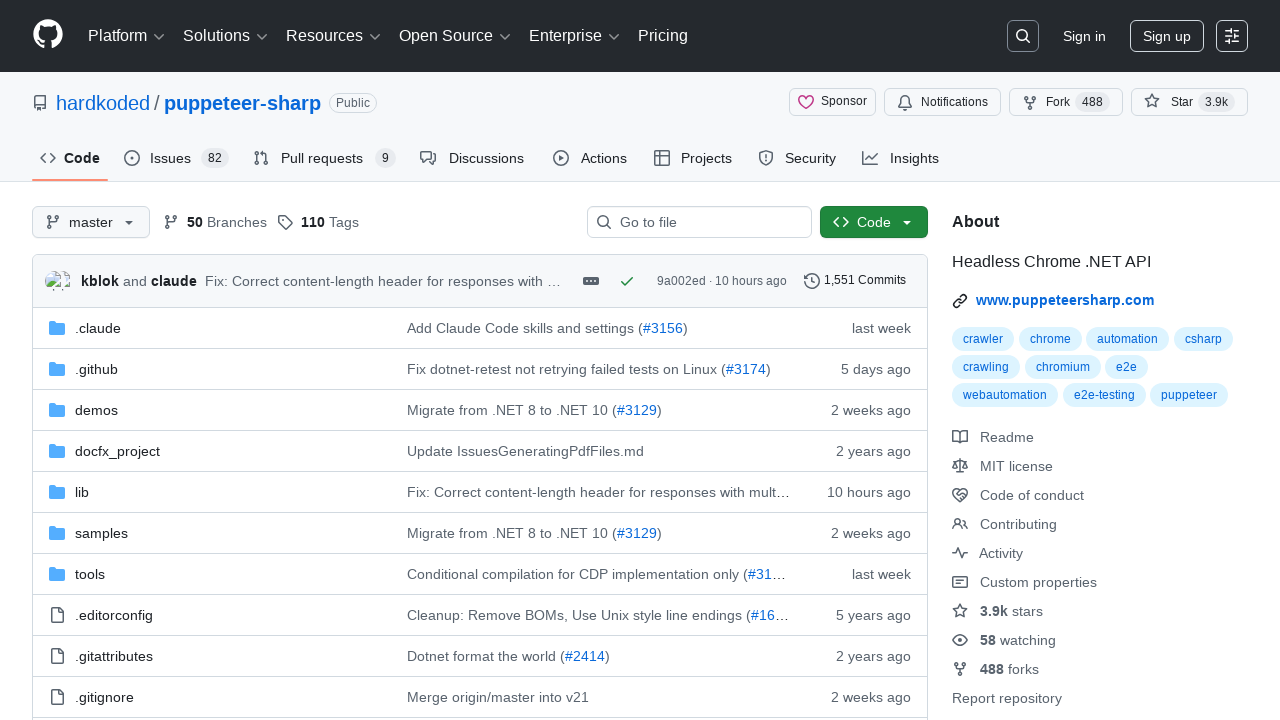